Tests popup functionality by clicking a button to show a popup, verifying the popup content appears, and then closing the popup.

Starting URL: https://thefreerangetester.github.io/sandbox-automation-testing/

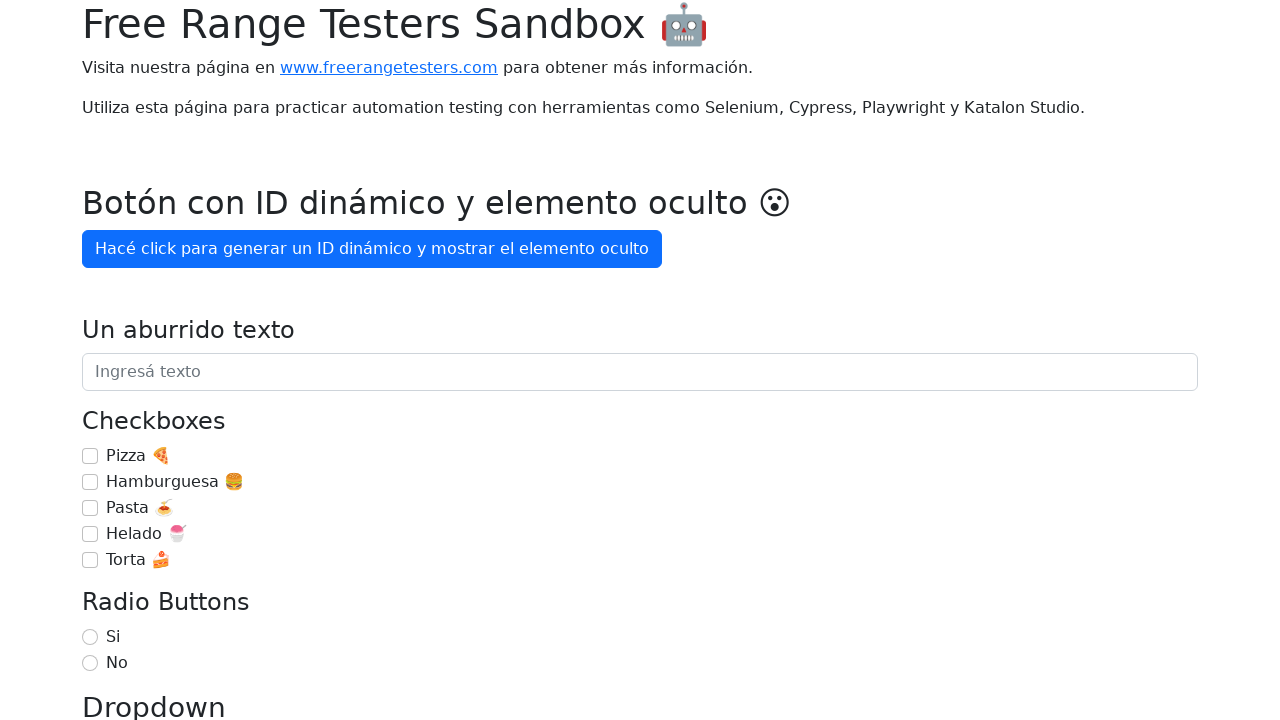

Clicked 'Mostrar popup' button to display popup at (154, 361) on internal:role=button[name="Mostrar popup"i]
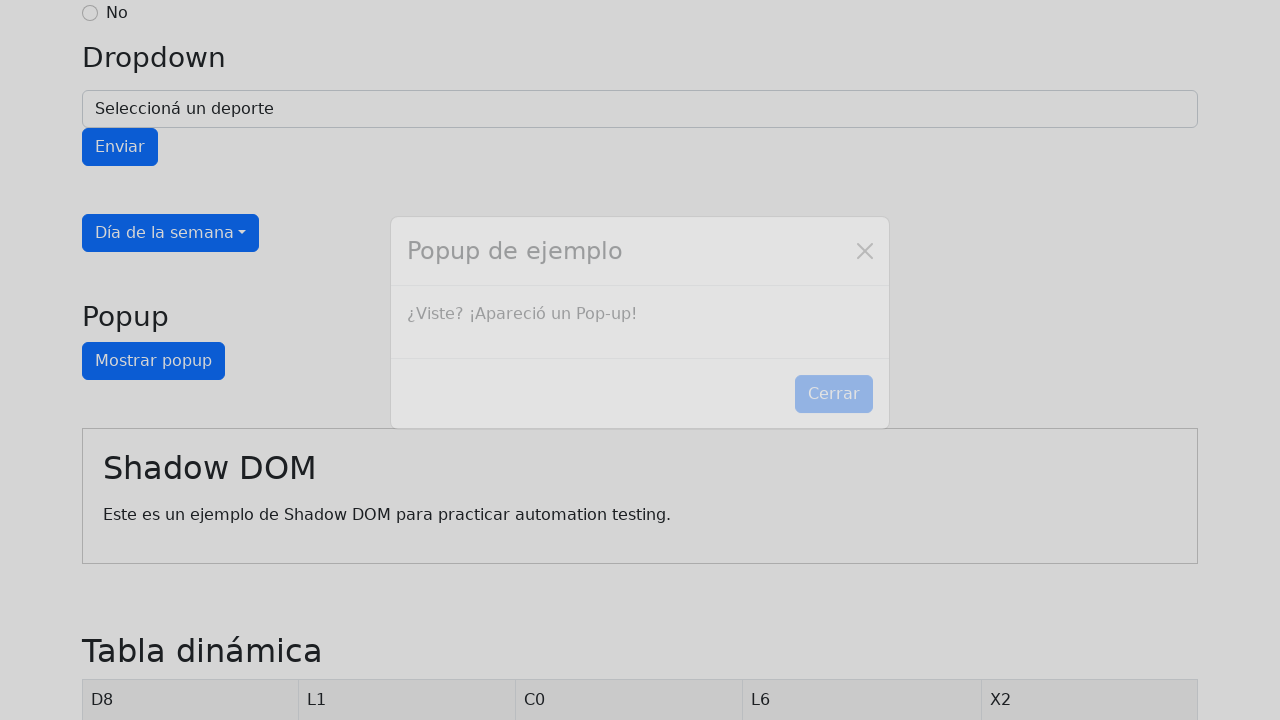

Popup content appeared with message '¿Viste? ¡Apareció un Pop-up!'
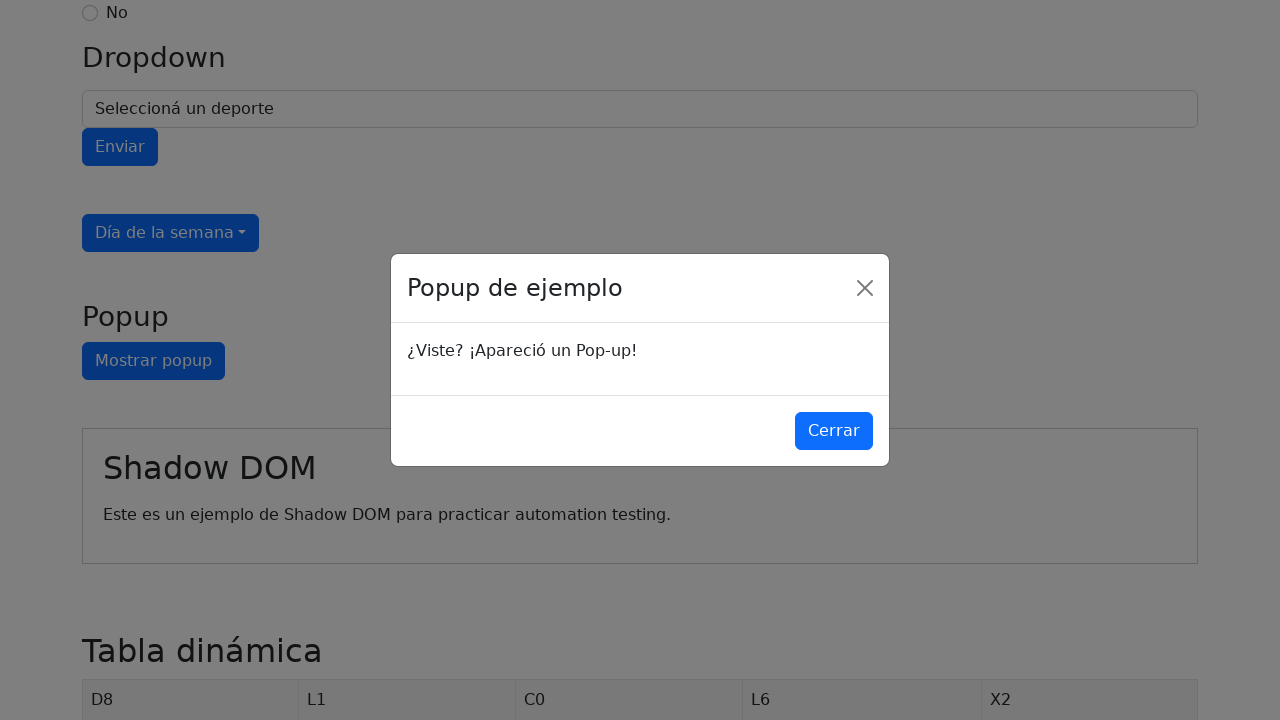

Clicked 'cerrar' button to close the popup at (834, 431) on internal:role=button[name="cerrar"i]
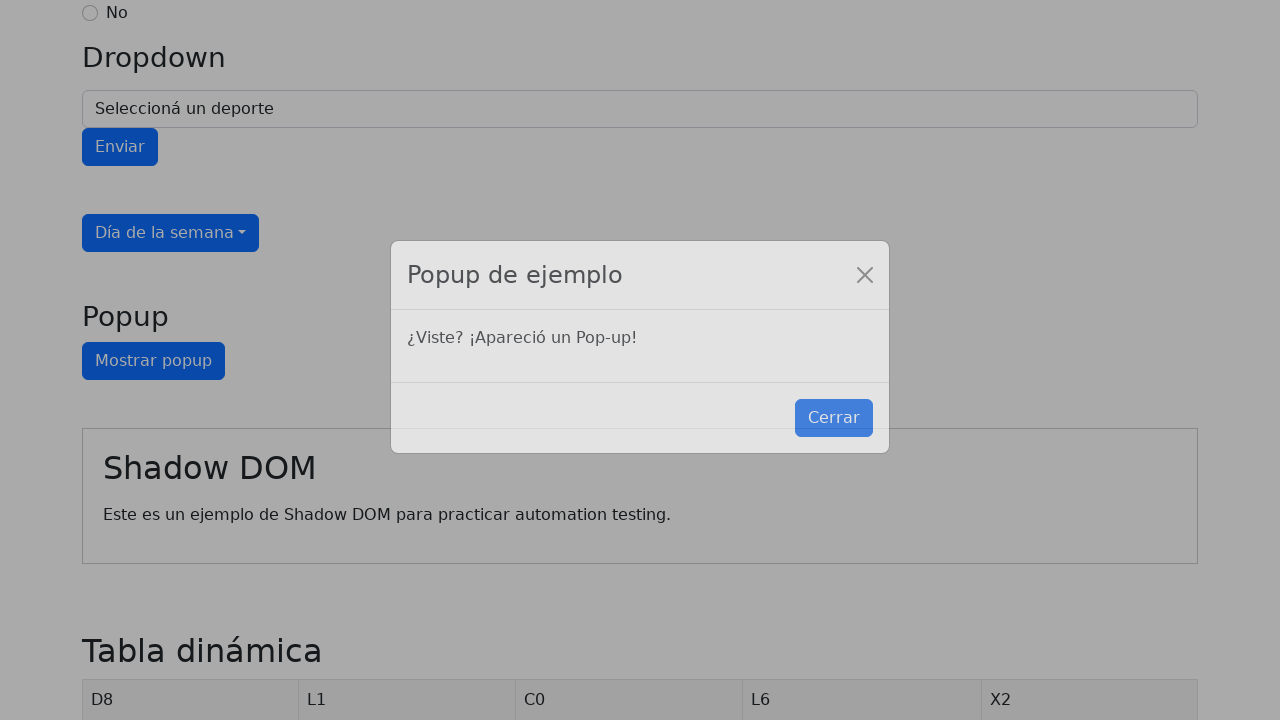

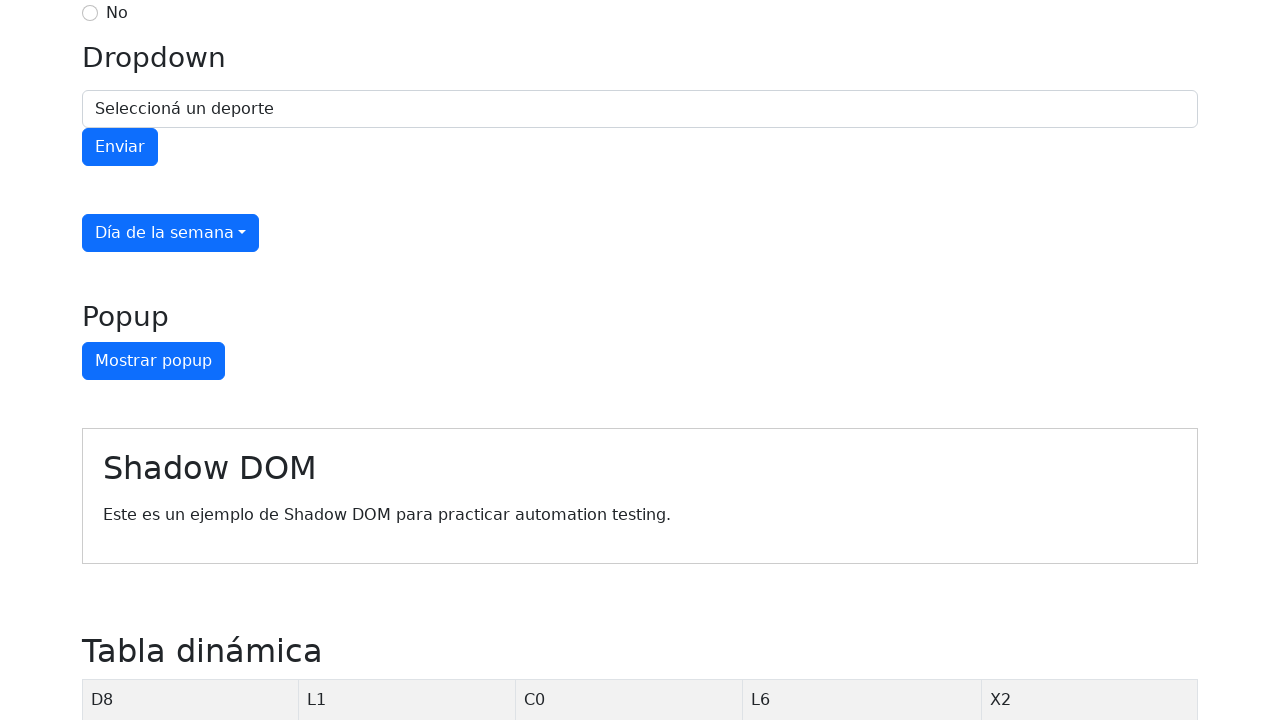